Tests alert handling functionality by triggering different types of JavaScript alerts and interacting with them

Starting URL: https://rahulshettyacademy.com/AutomationPractice/

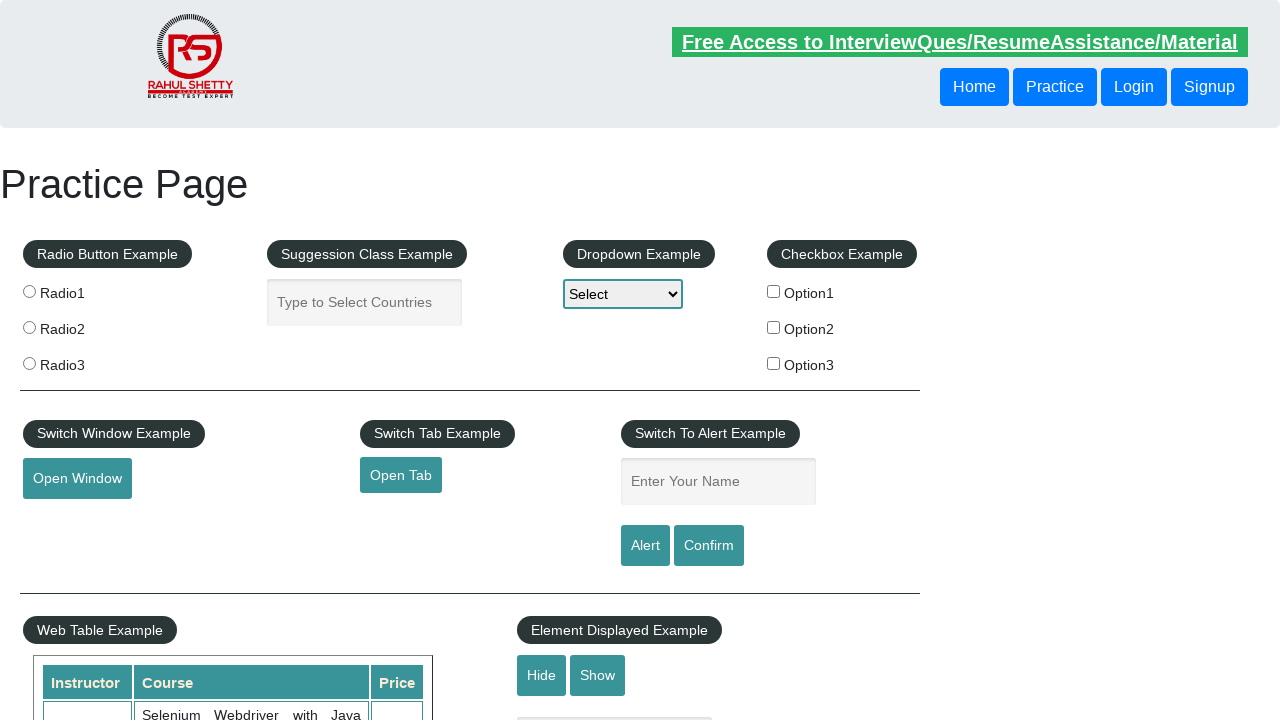

Filled name field with 'Neha' on #name
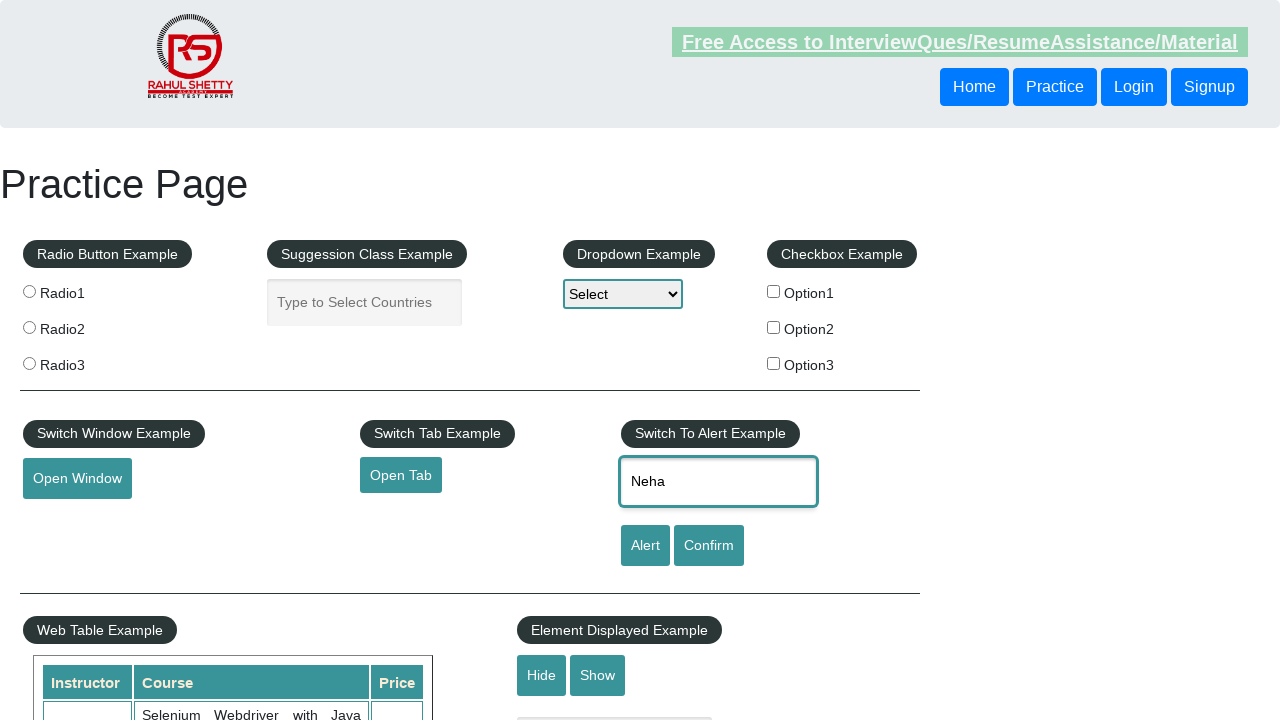

Clicked alert button to trigger simple alert at (645, 546) on #alertbtn
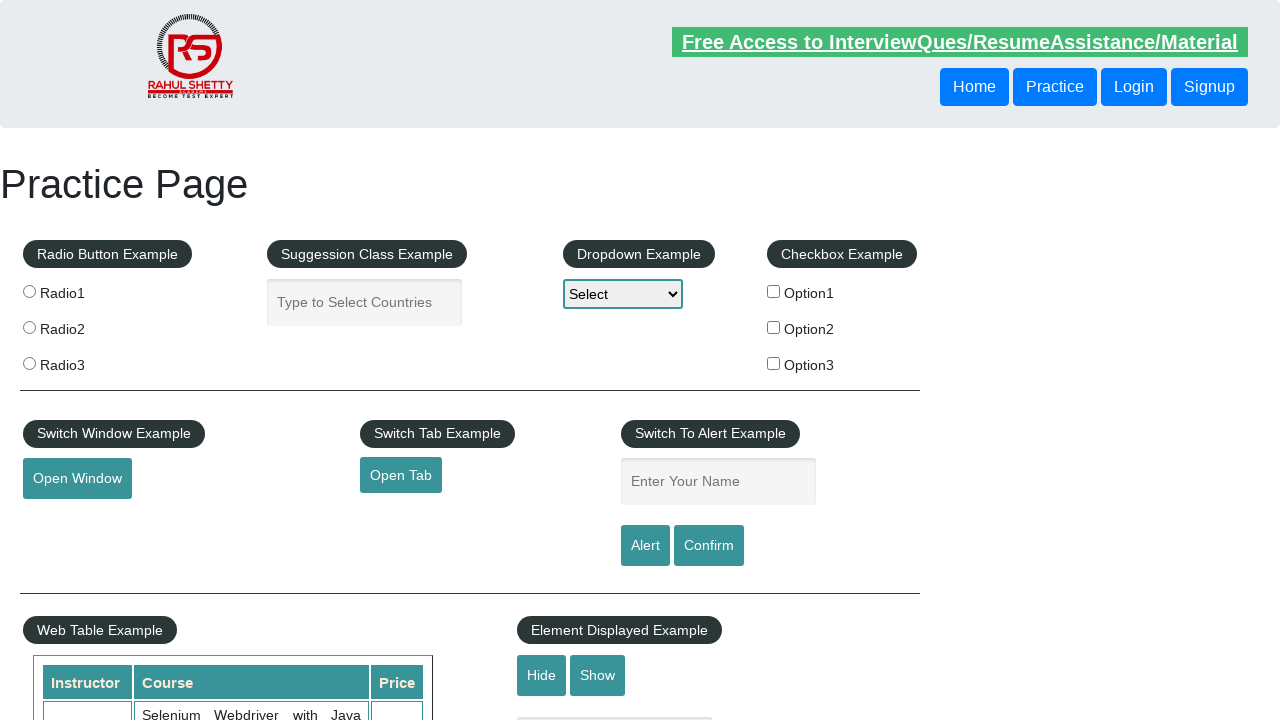

Set up dialog handler to accept alerts
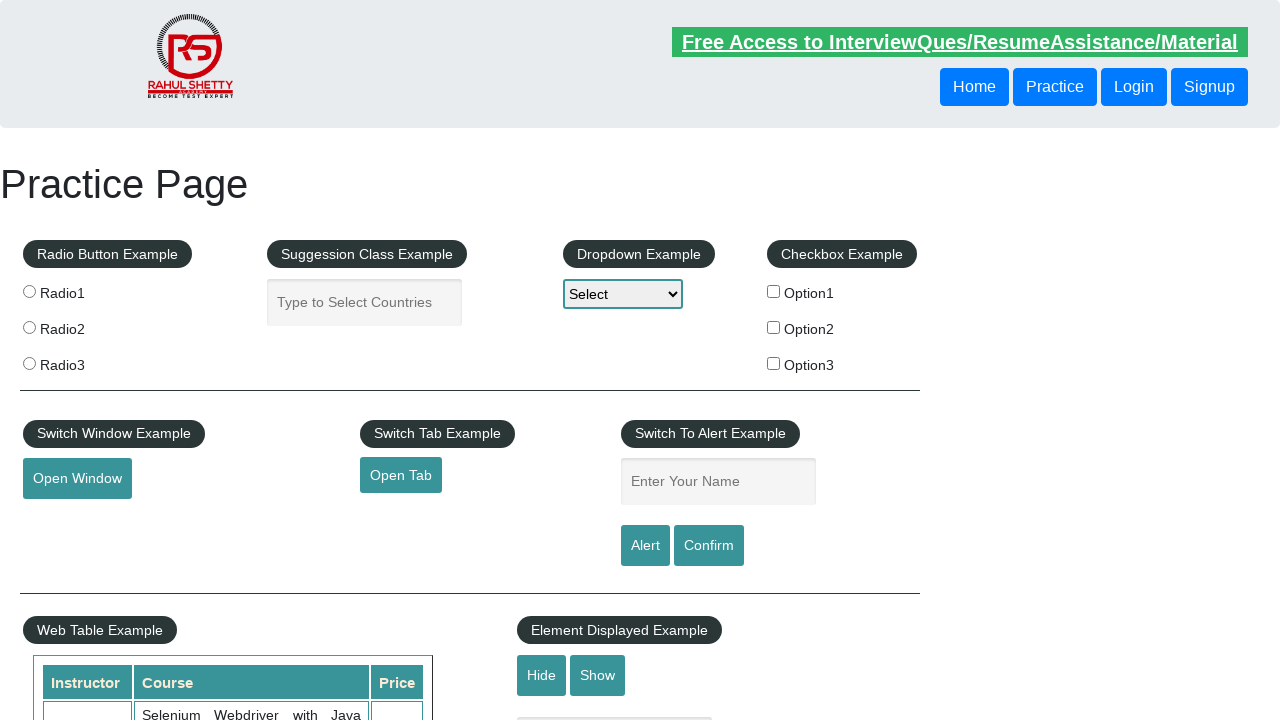

Clicked confirm button to trigger confirmation dialog at (709, 546) on #confirmbtn
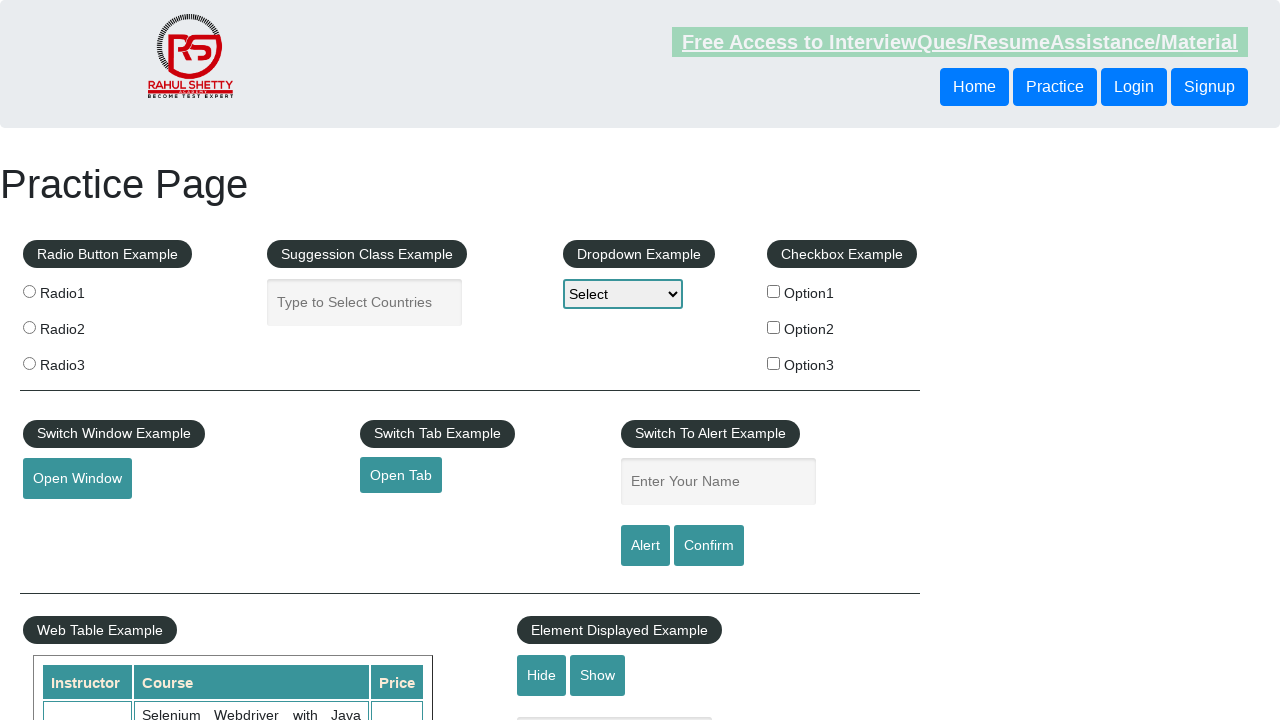

Set up dialog handler to dismiss confirmation dialogs
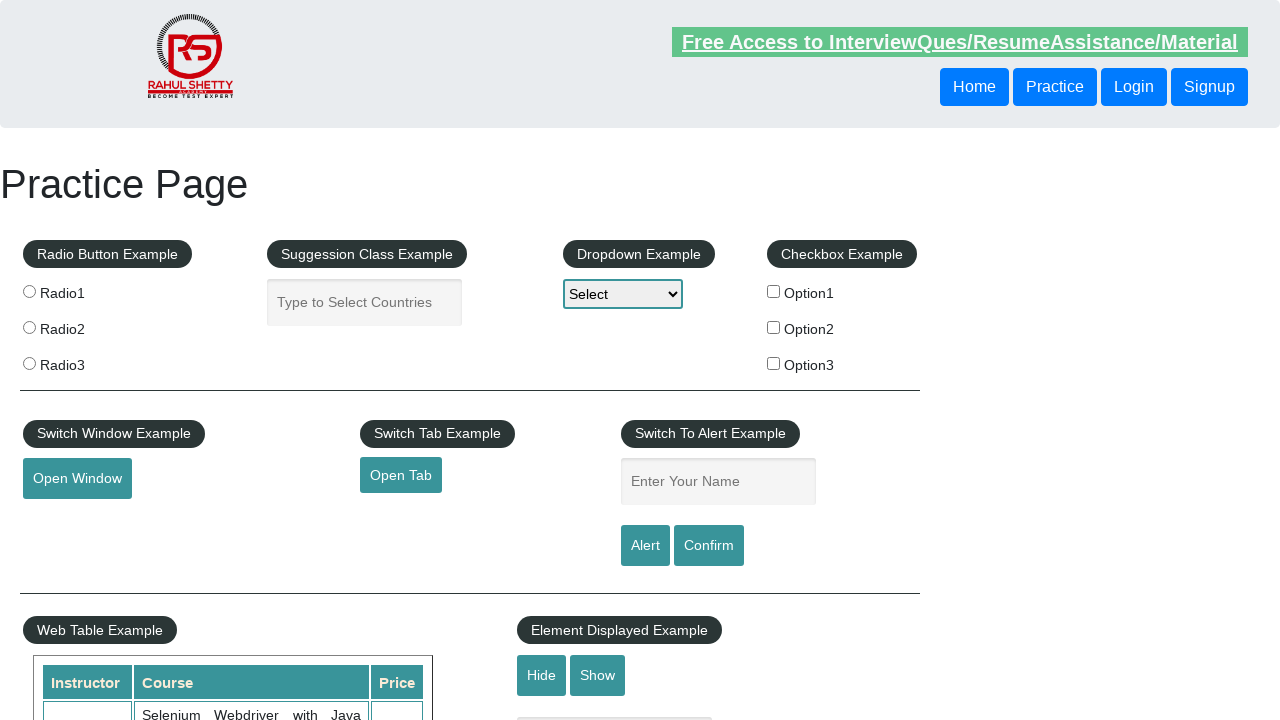

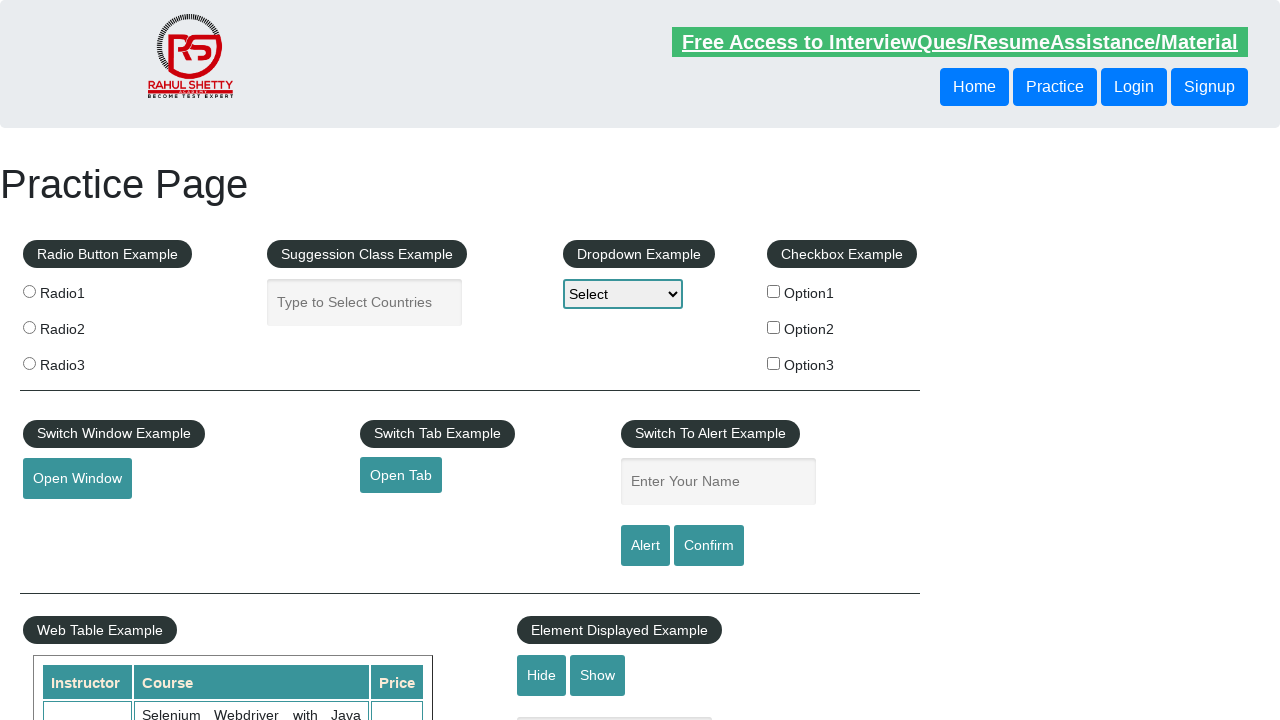